Tests waiting for a button to become clickable, clicking it, and verifying a success message appears

Starting URL: http://suninjuly.github.io/wait2.html

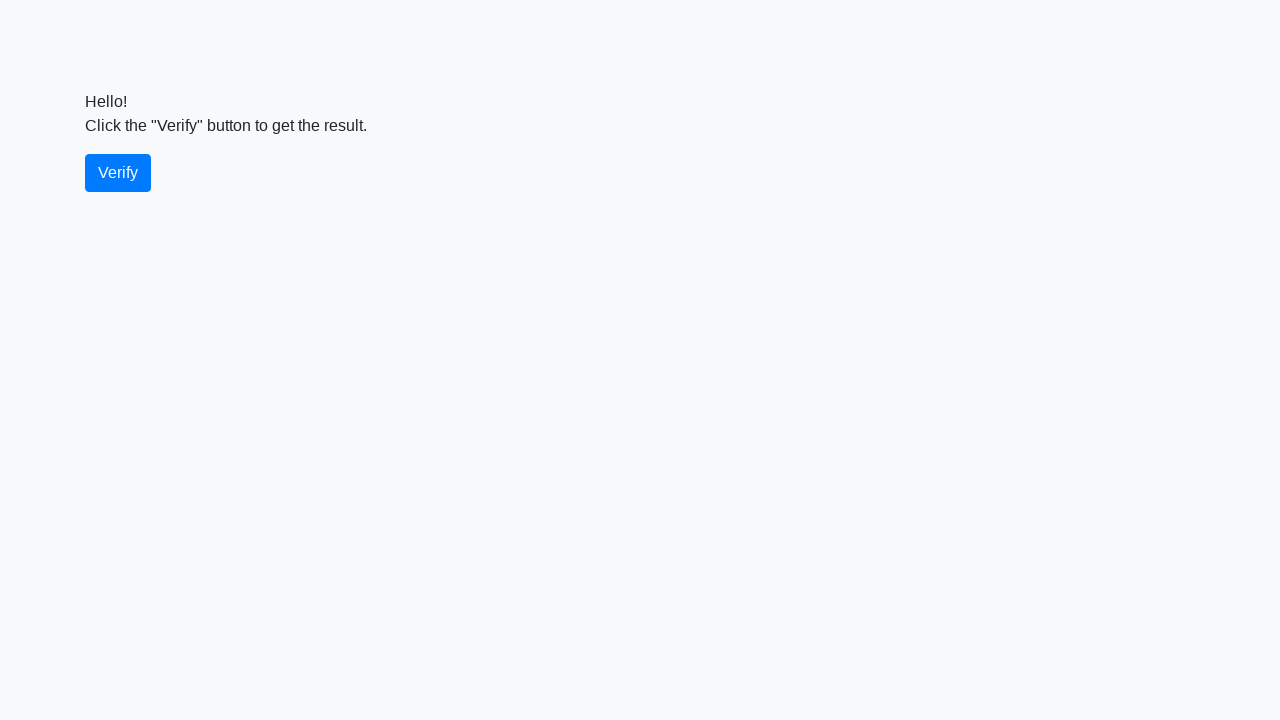

Clicked the verify button at (118, 173) on #verify
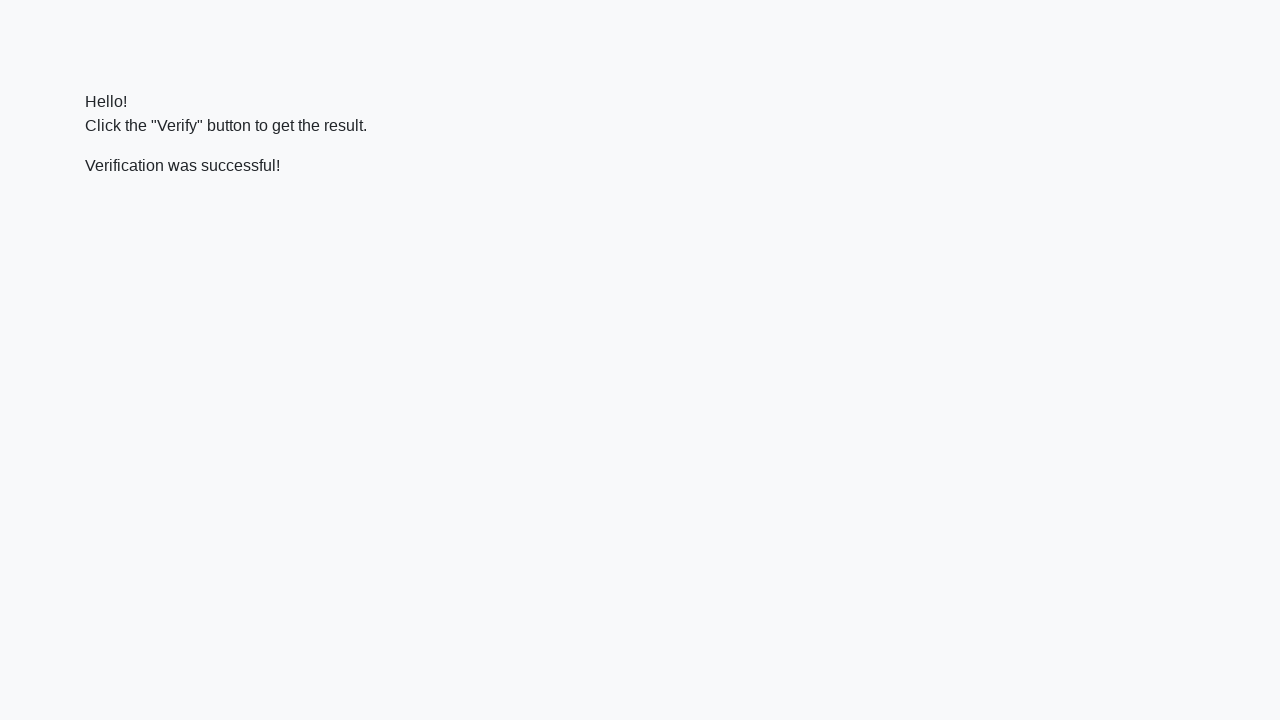

Success message became visible
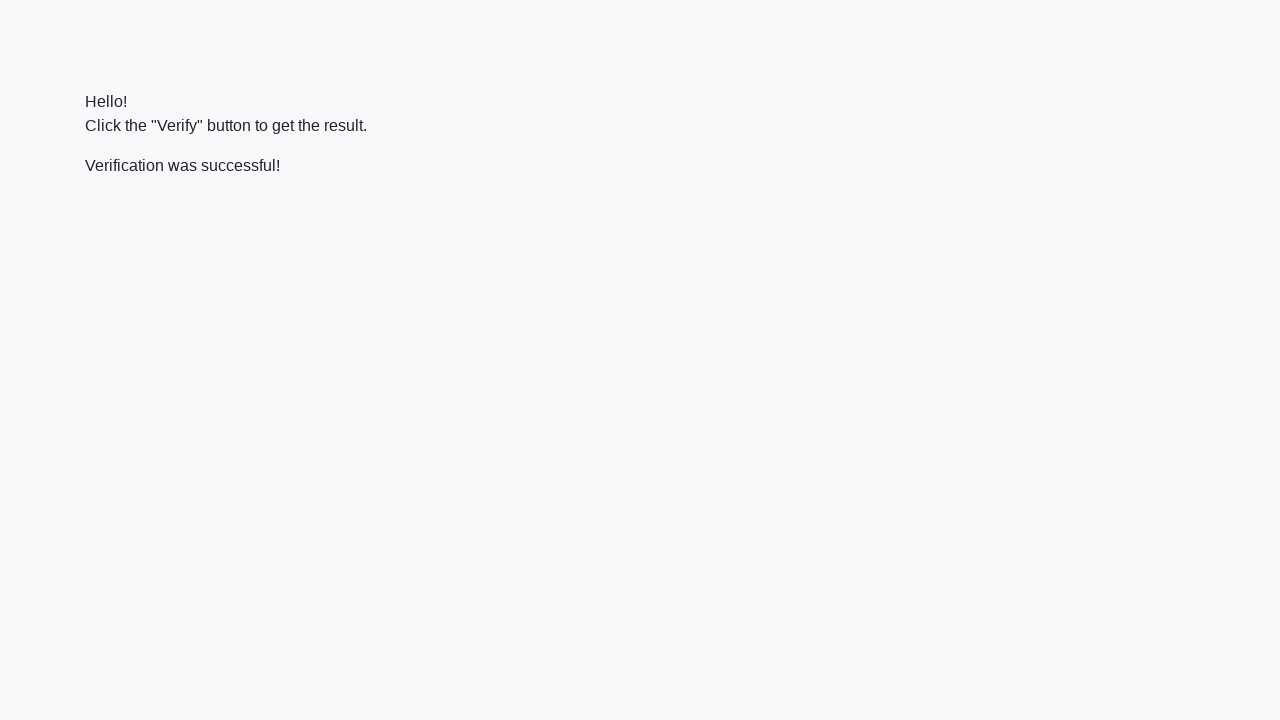

Verified that success message contains 'successful'
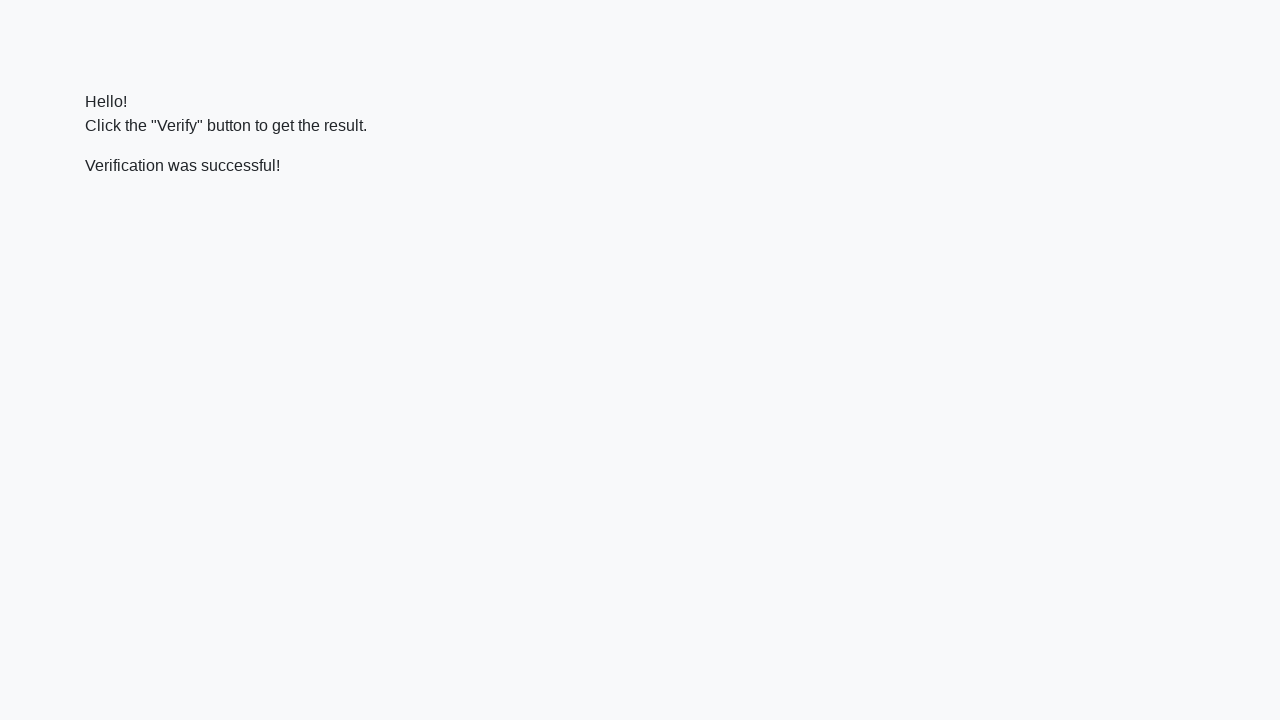

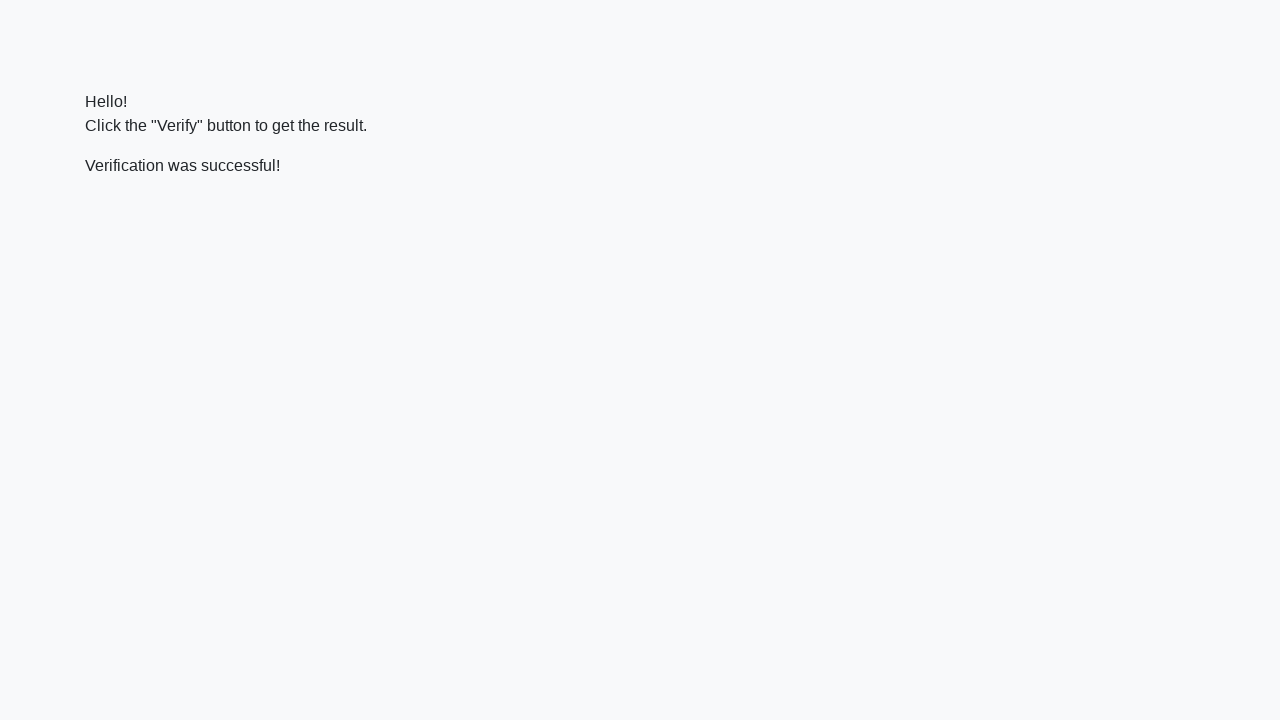